Tests radio button functionality by clicking through multiple radio button groups and verifying their checked states

Starting URL: https://echoecho.com/htmlforms10.htm

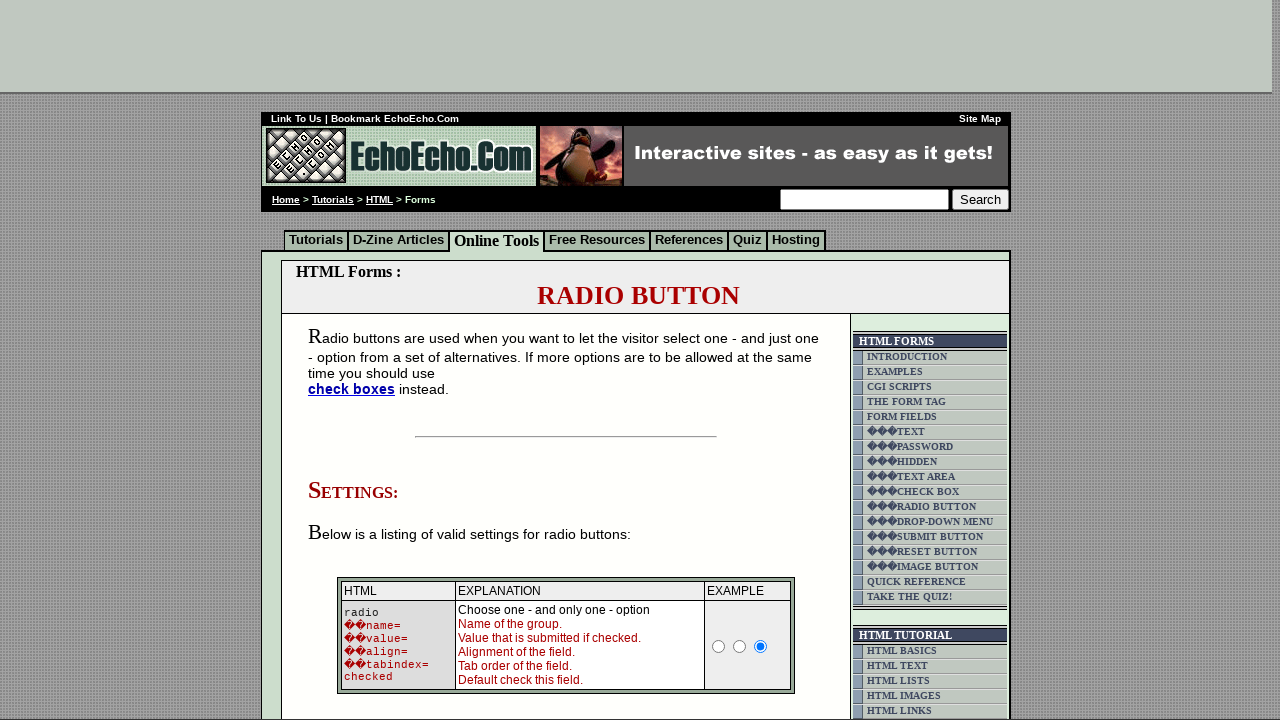

Located the table containing radio button groups
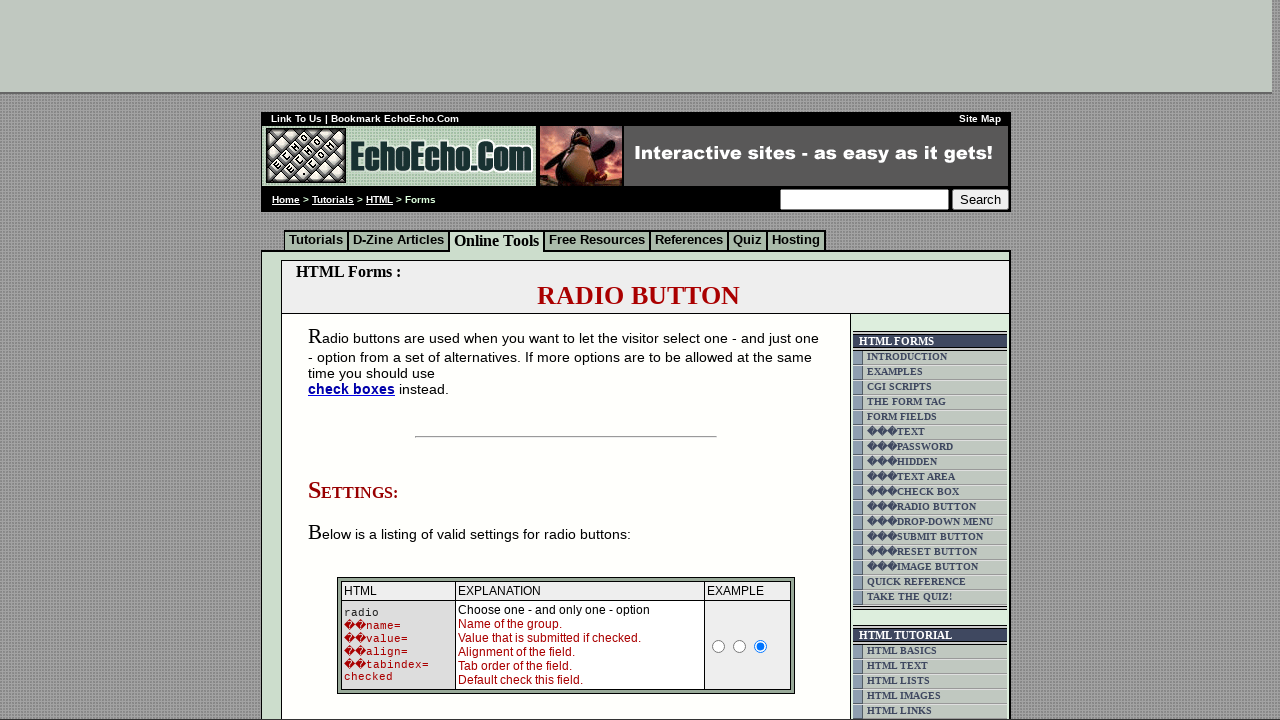

Found all radio buttons in group1
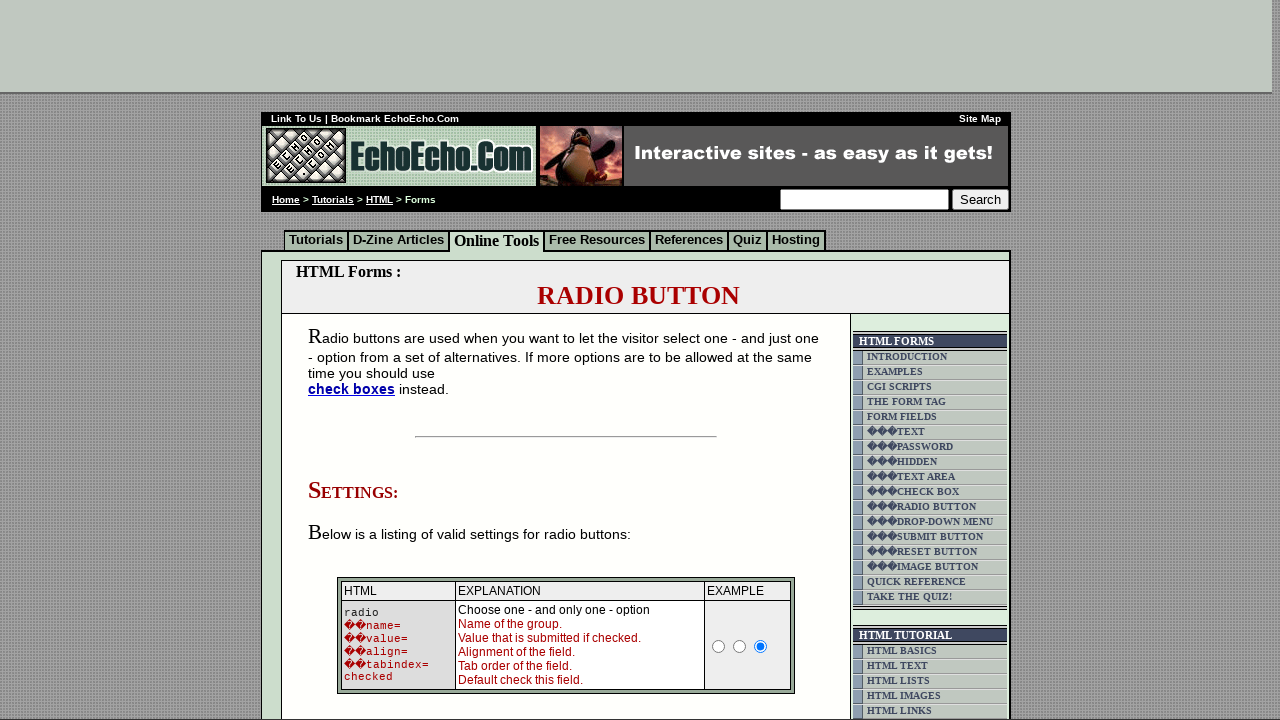

Clicked radio button 0 in group1 at (356, 360) on xpath=(//td[@class='table5'])[2] >> input[name='group1'] >> nth=0
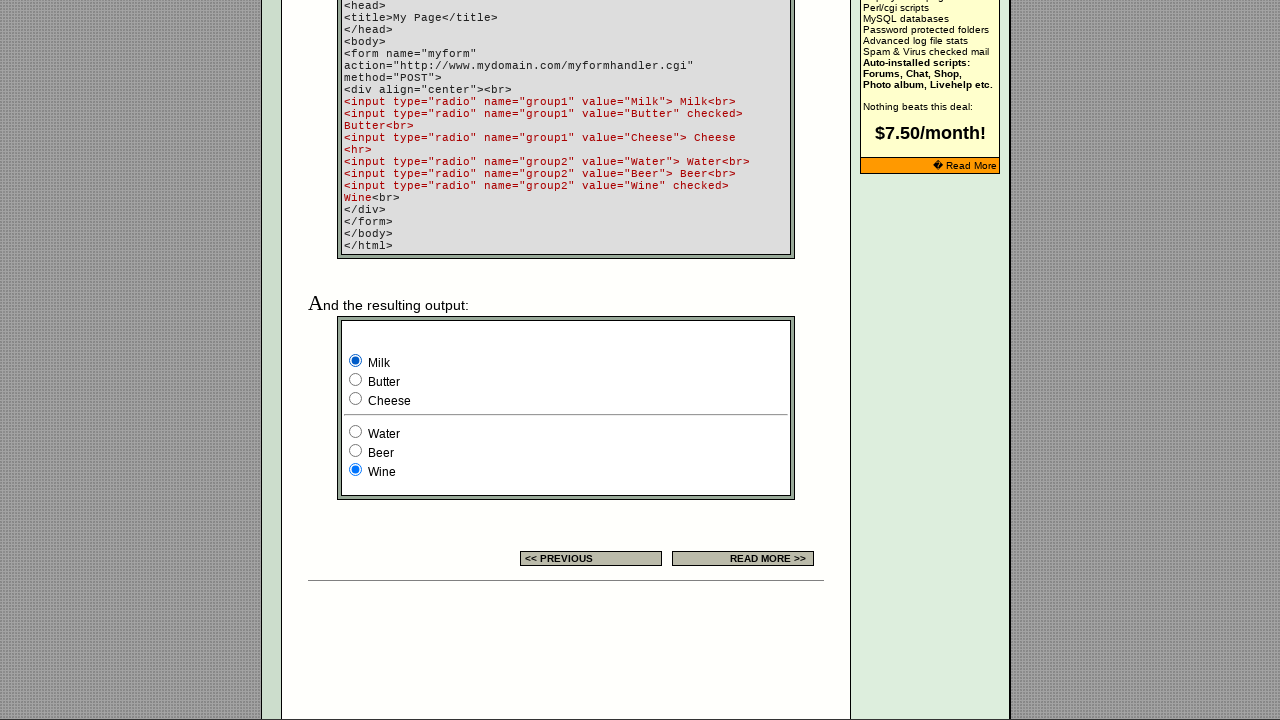

Waited 500ms after clicking radio button 0 in group1
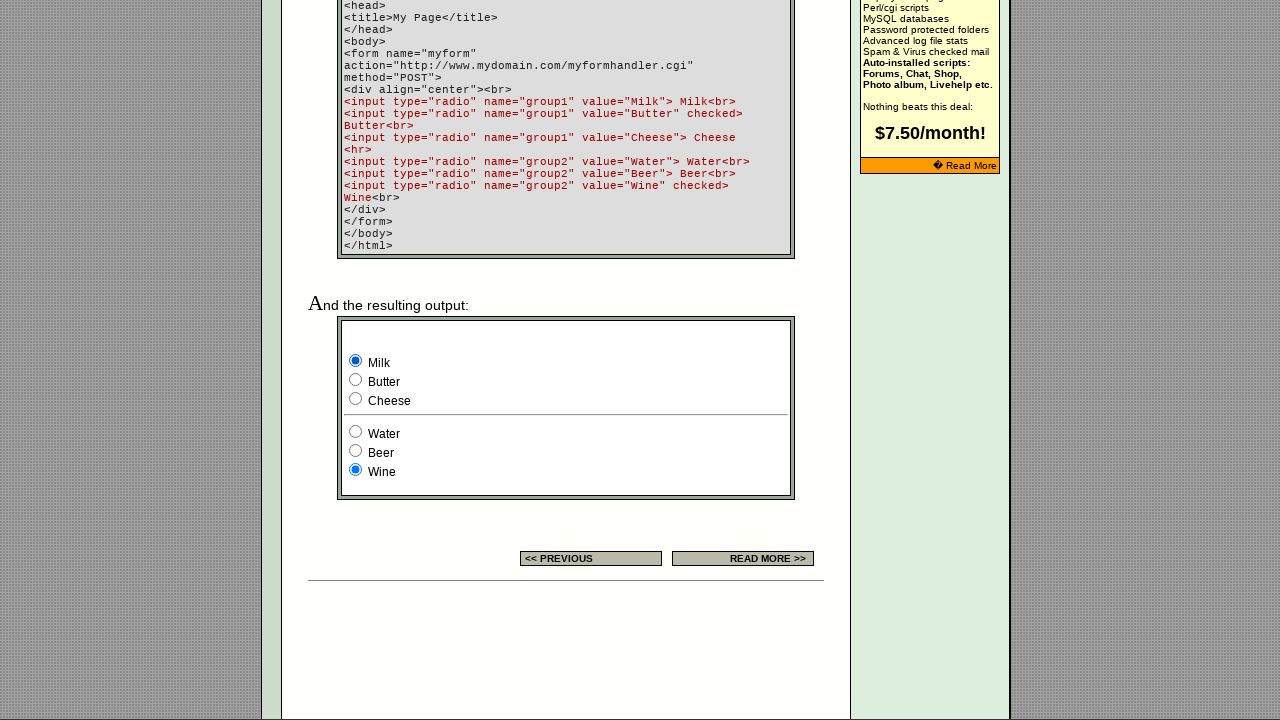

Clicked radio button 1 in group1 at (356, 380) on xpath=(//td[@class='table5'])[2] >> input[name='group1'] >> nth=1
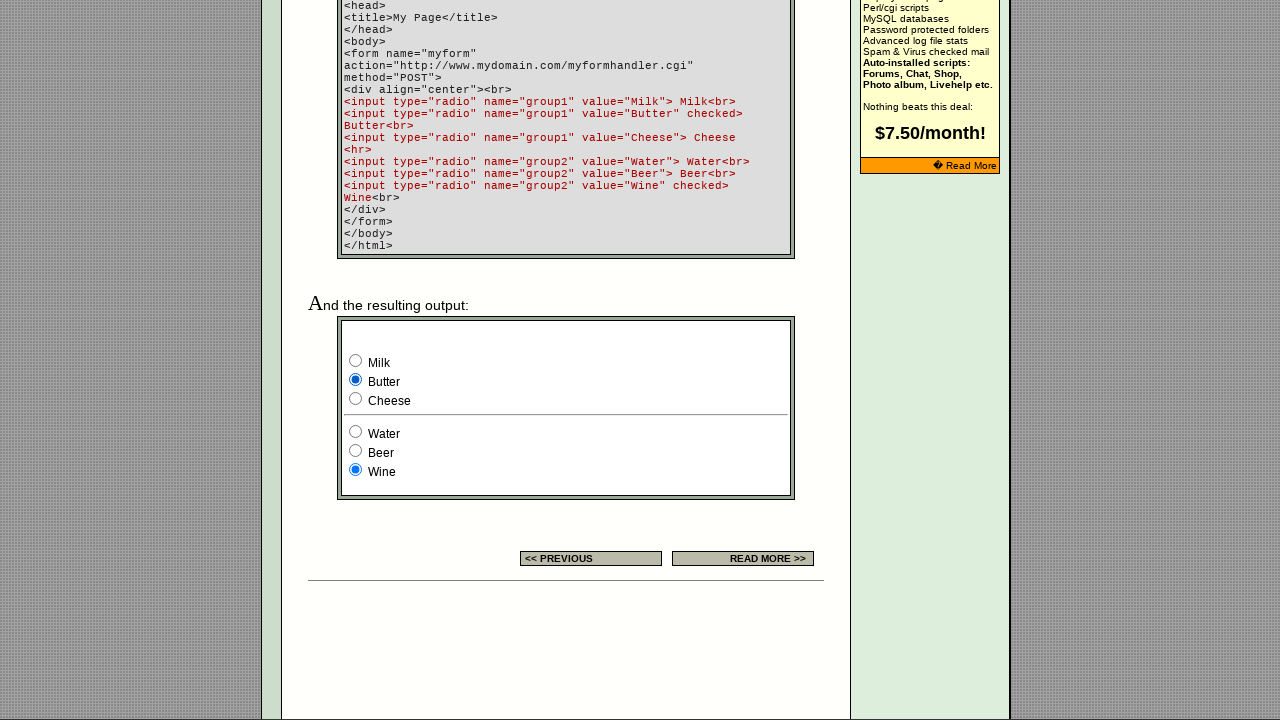

Waited 500ms after clicking radio button 1 in group1
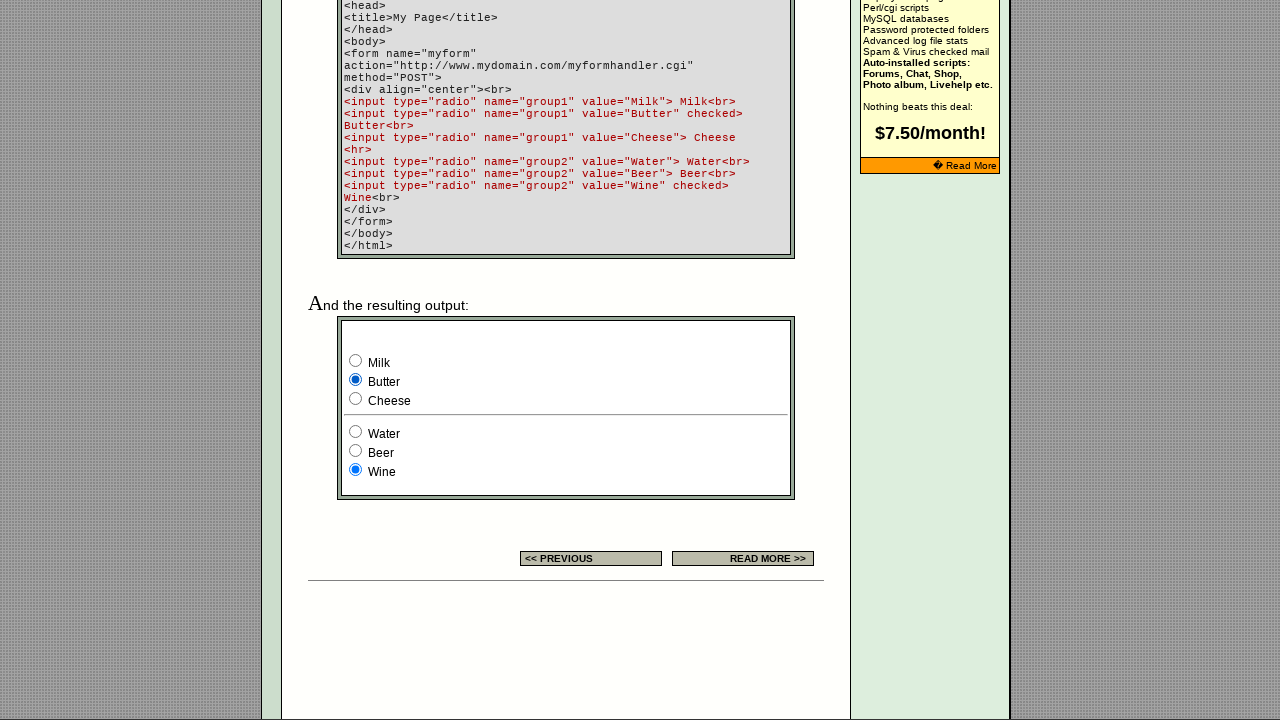

Clicked radio button 2 in group1 at (356, 398) on xpath=(//td[@class='table5'])[2] >> input[name='group1'] >> nth=2
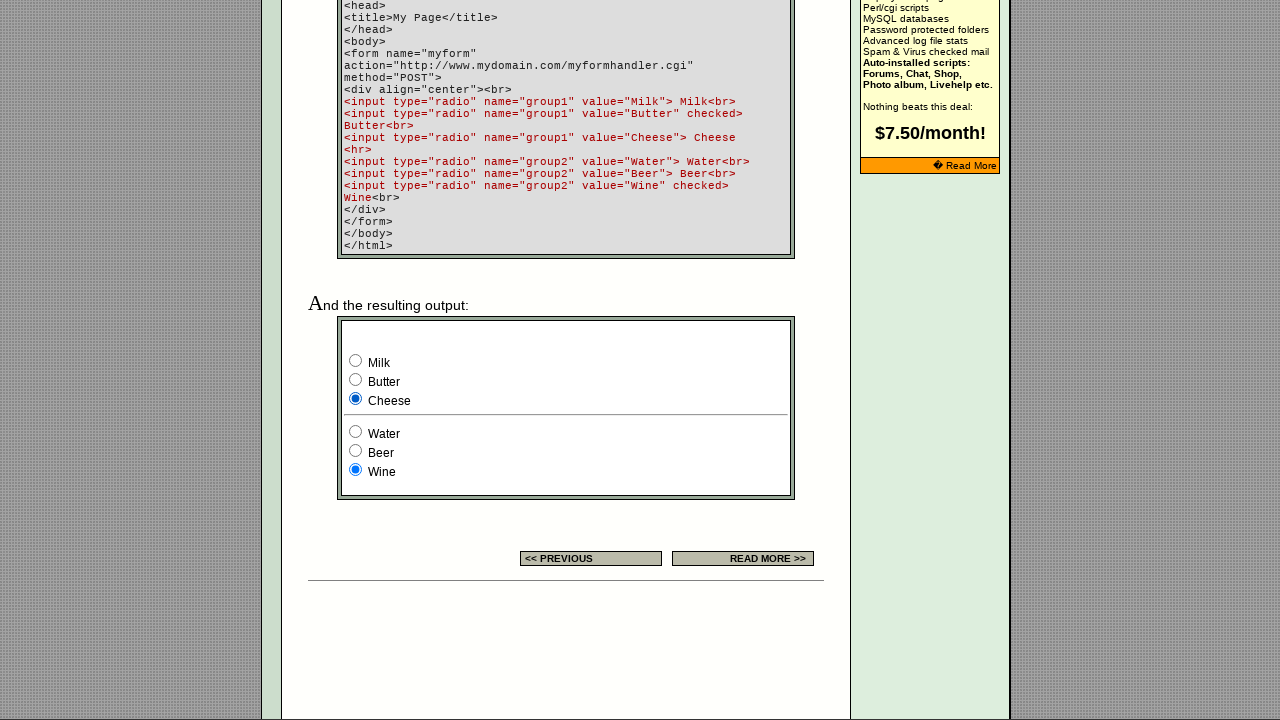

Waited 500ms after clicking radio button 2 in group1
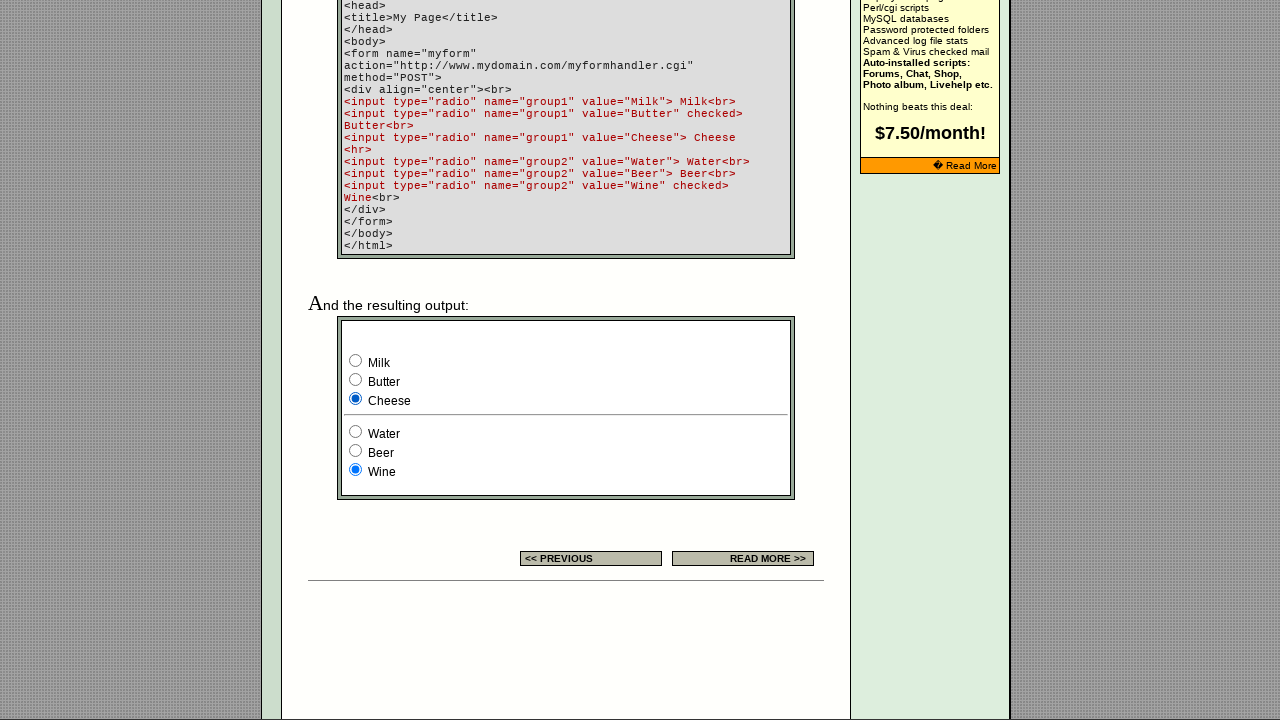

Found all radio buttons in group2
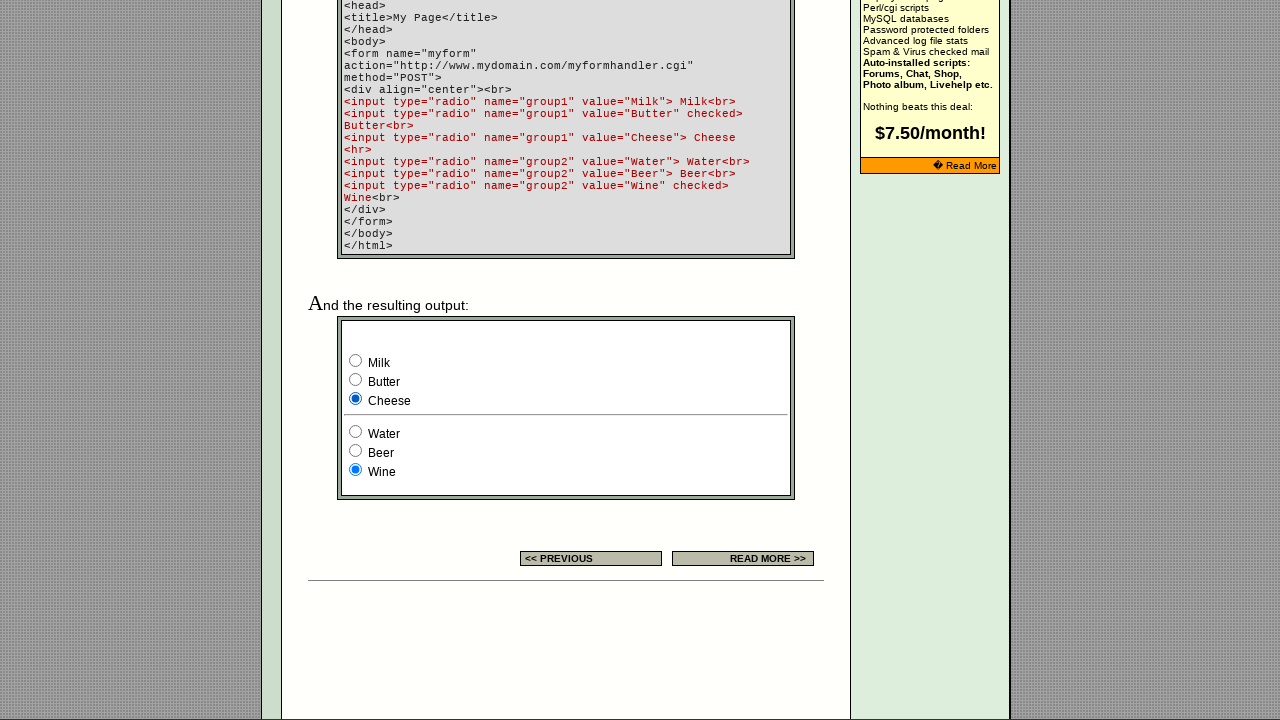

Clicked radio button 0 in group2 at (356, 432) on xpath=(//td[@class='table5'])[2] >> input[name='group2'] >> nth=0
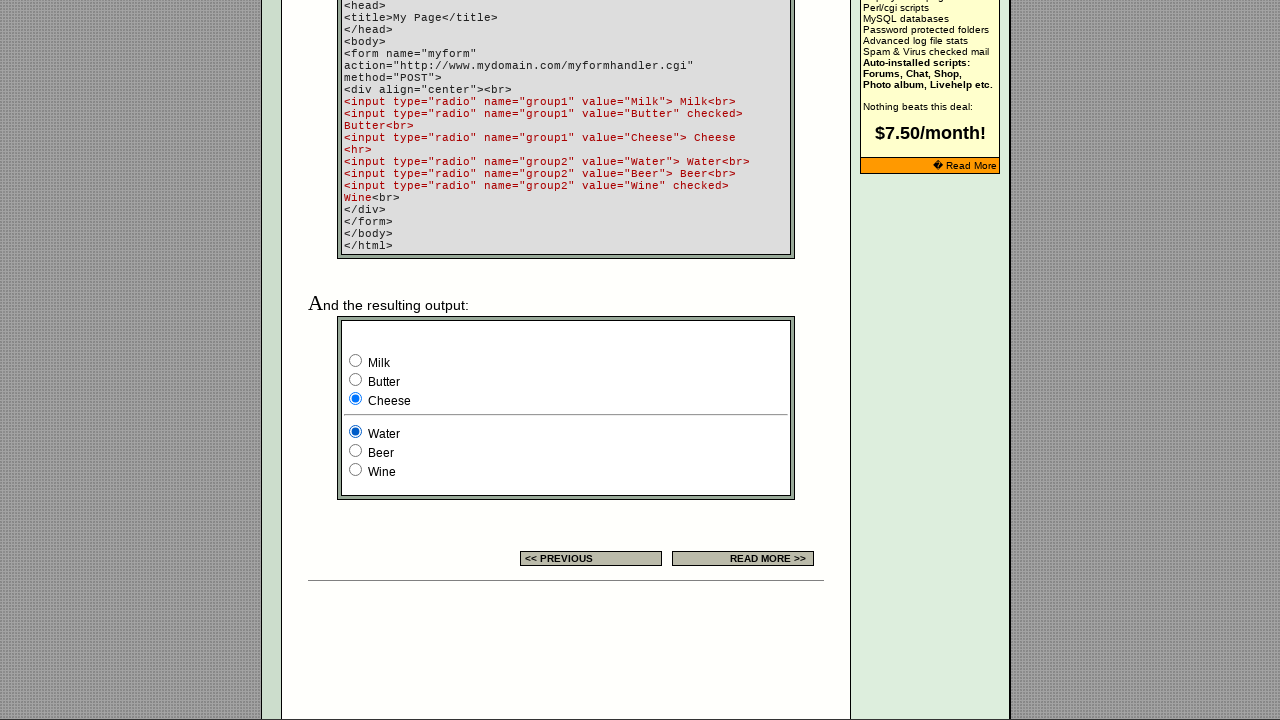

Waited 500ms after clicking radio button 0 in group2
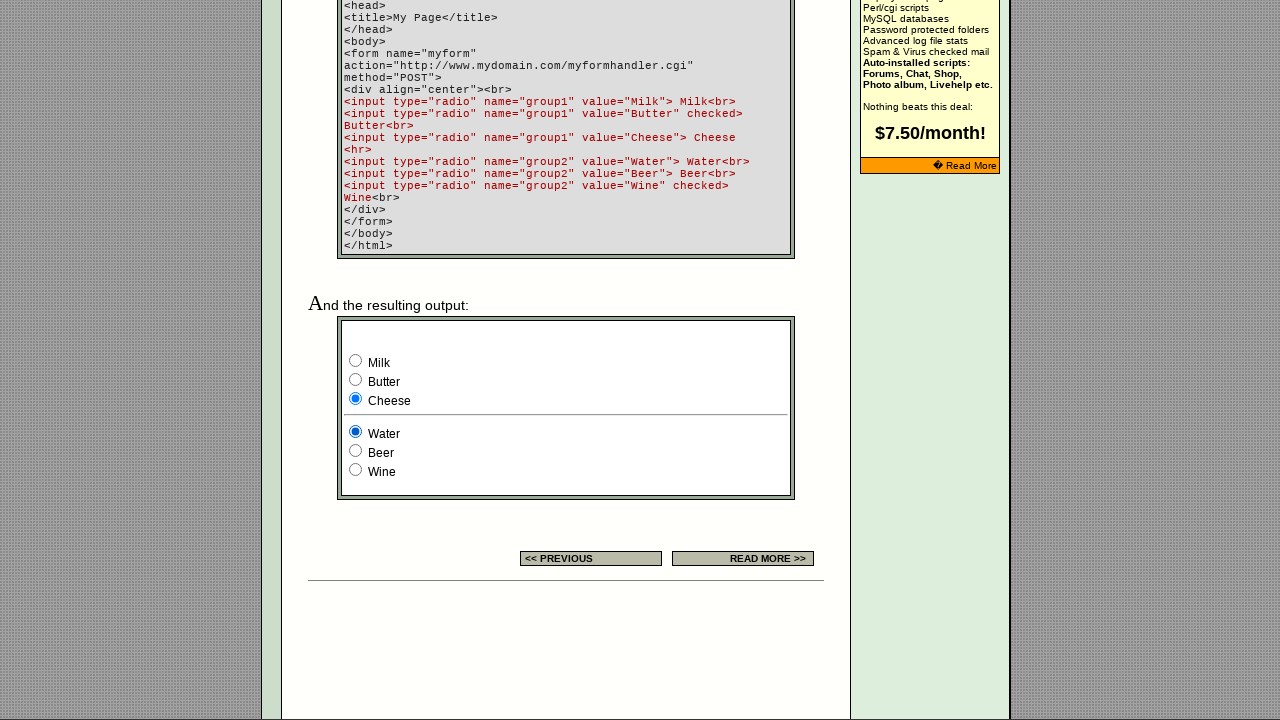

Clicked radio button 1 in group2 at (356, 450) on xpath=(//td[@class='table5'])[2] >> input[name='group2'] >> nth=1
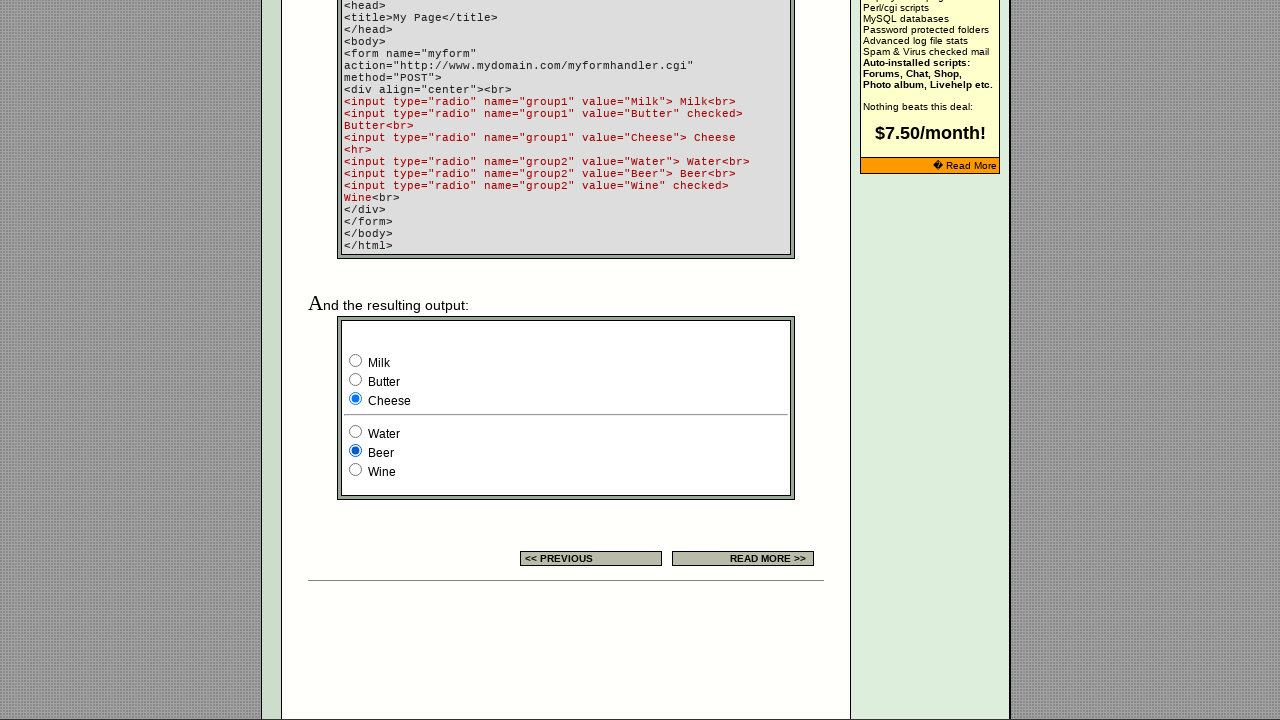

Waited 500ms after clicking radio button 1 in group2
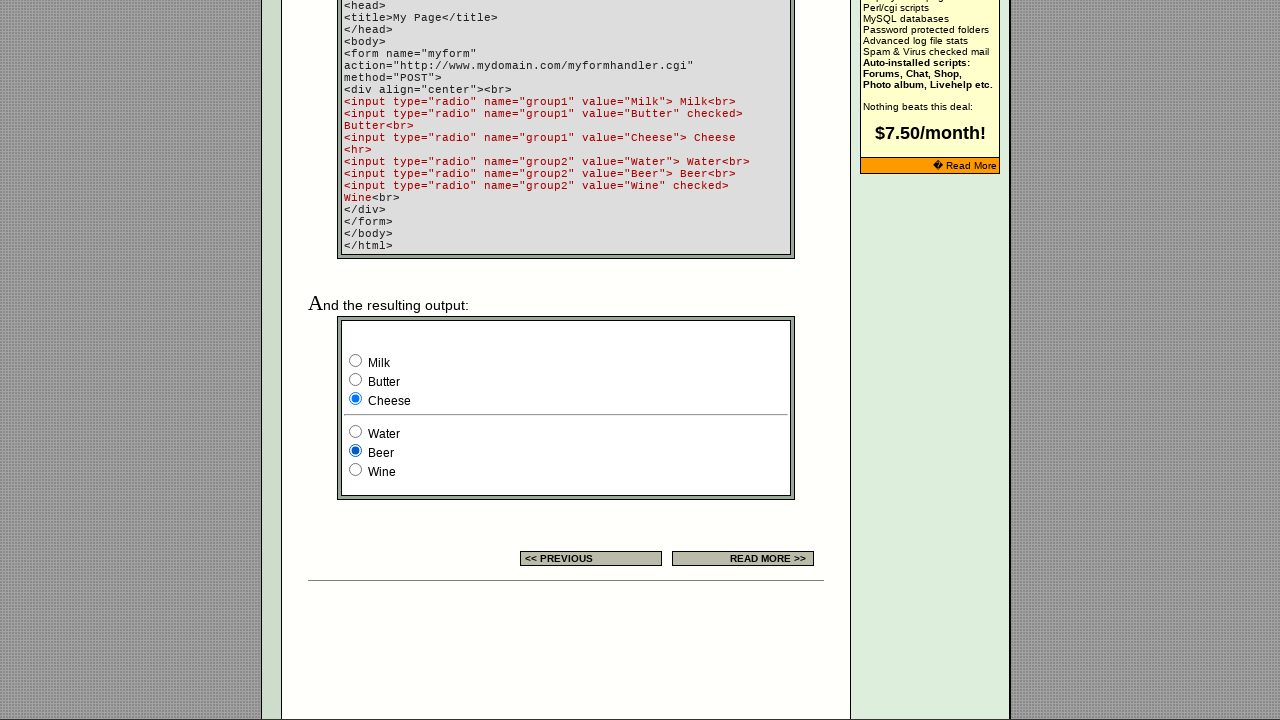

Clicked radio button 2 in group2 at (356, 470) on xpath=(//td[@class='table5'])[2] >> input[name='group2'] >> nth=2
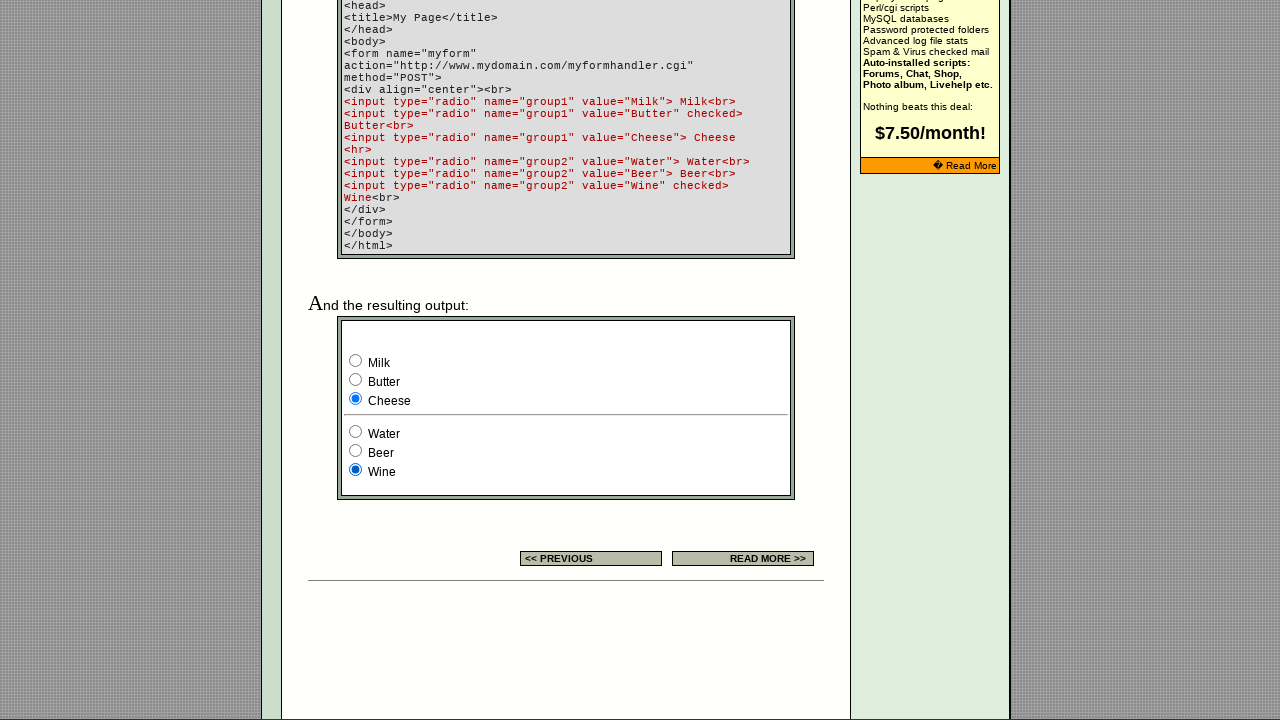

Waited 500ms after clicking radio button 2 in group2
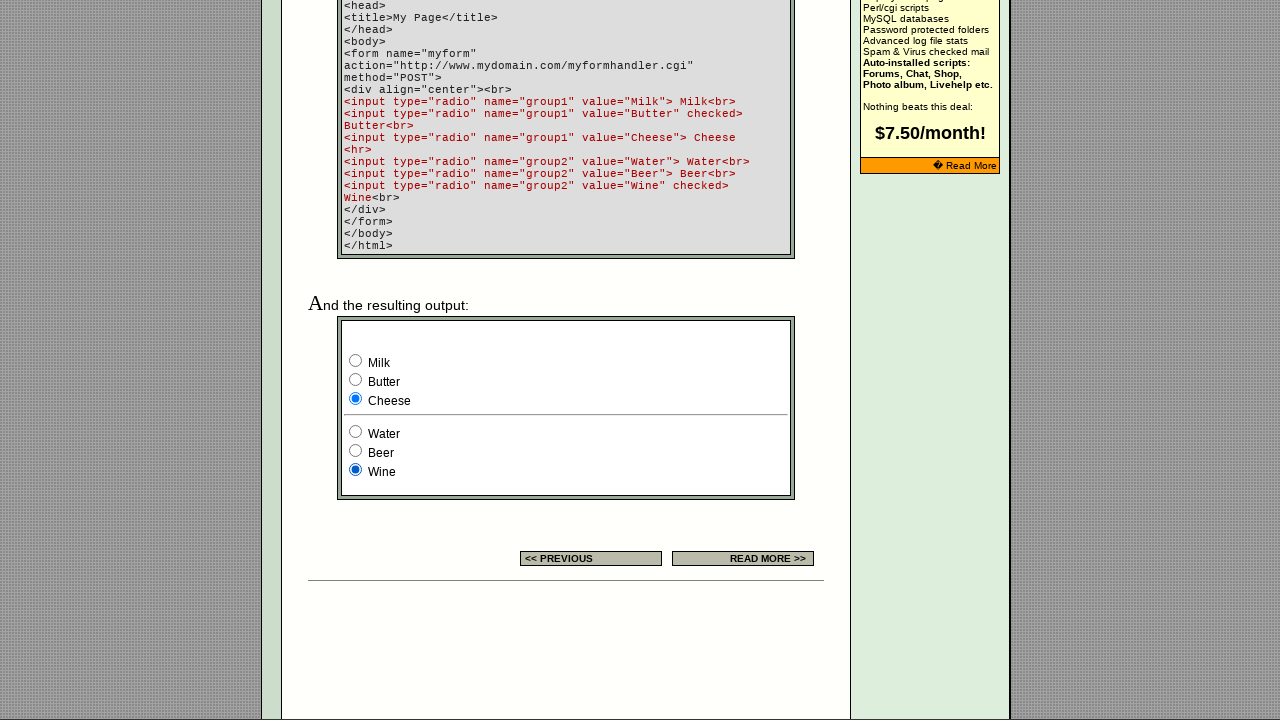

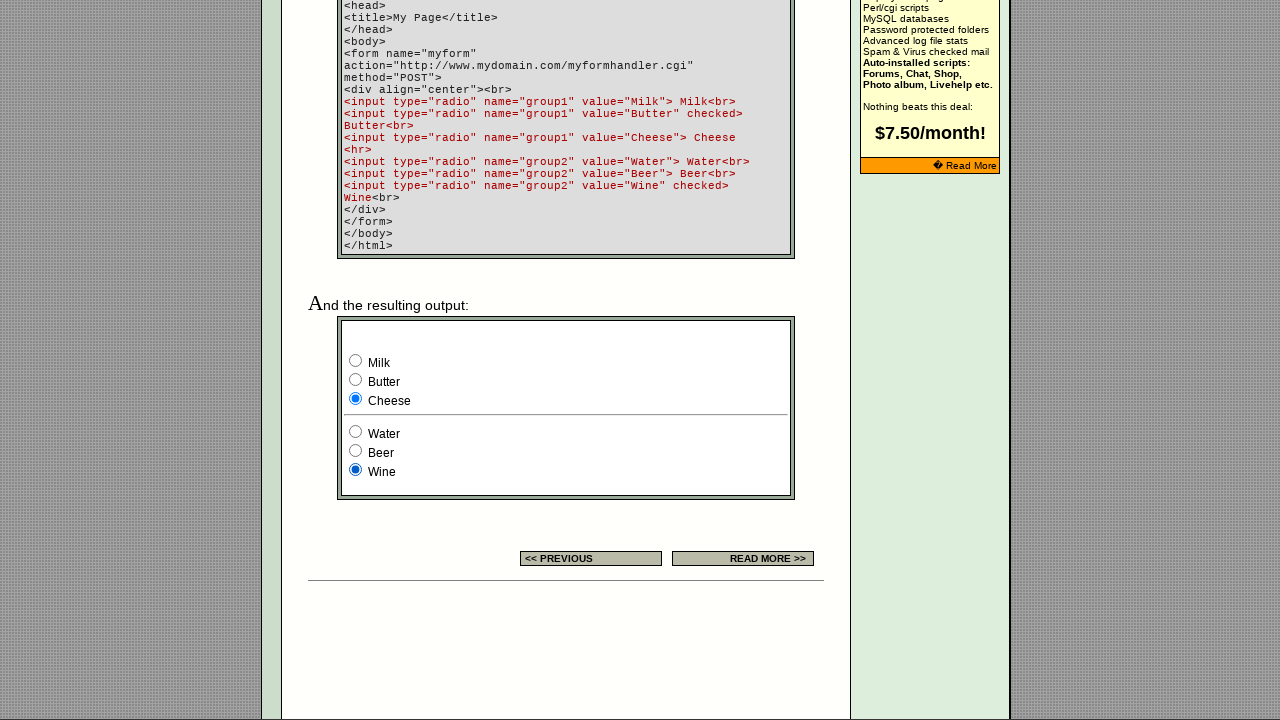